Tests JavaScript Prompt dialog by clicking the prompt button, entering text, accepting the prompt, and verifying the result message

Starting URL: https://the-internet.herokuapp.com/javascript_alerts

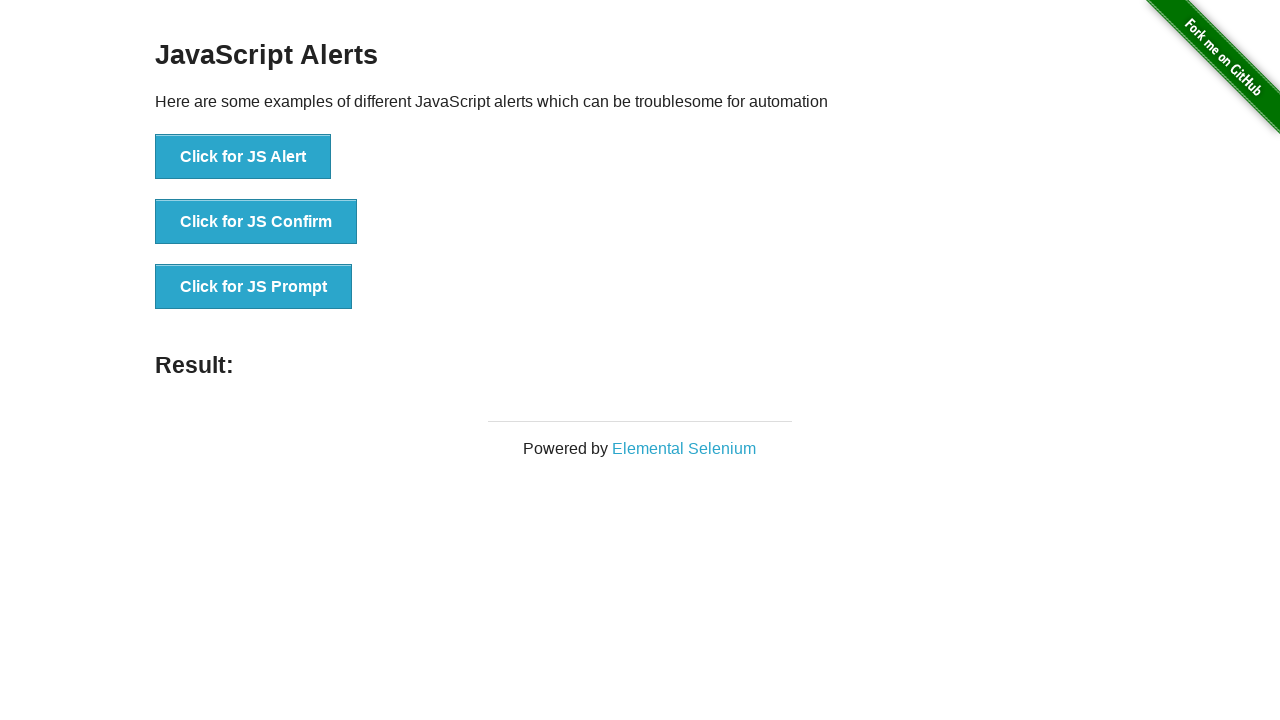

Set up dialog handler to accept prompt with text 'Hello from Playwright test'
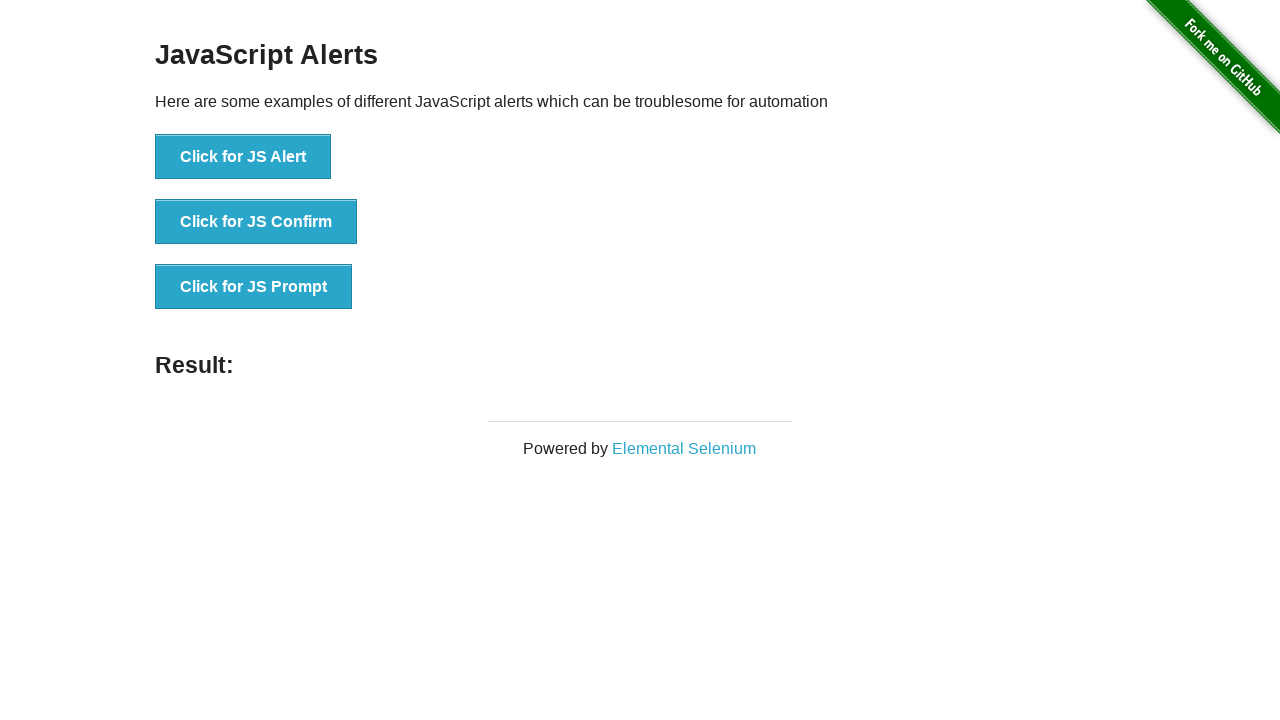

Clicked the 'Click for JS Prompt' button at (254, 287) on #content > div > ul > li:nth-child(3) > button
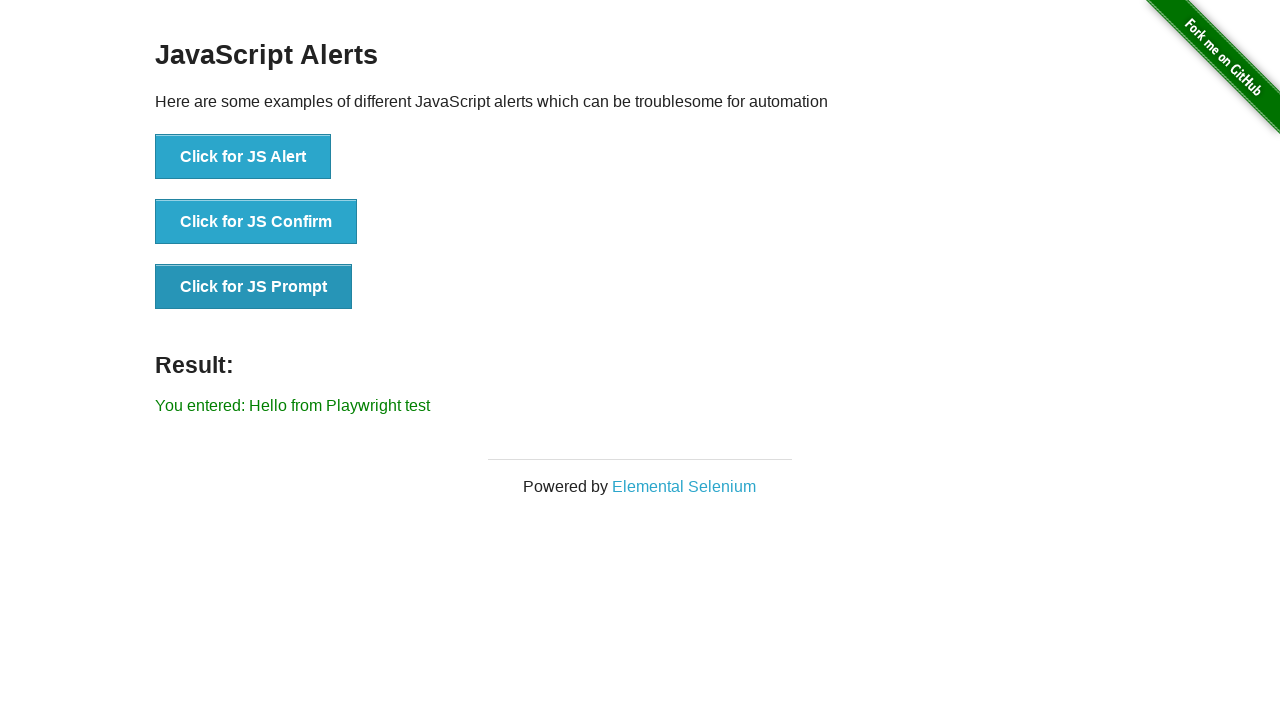

Result message element appeared and is ready
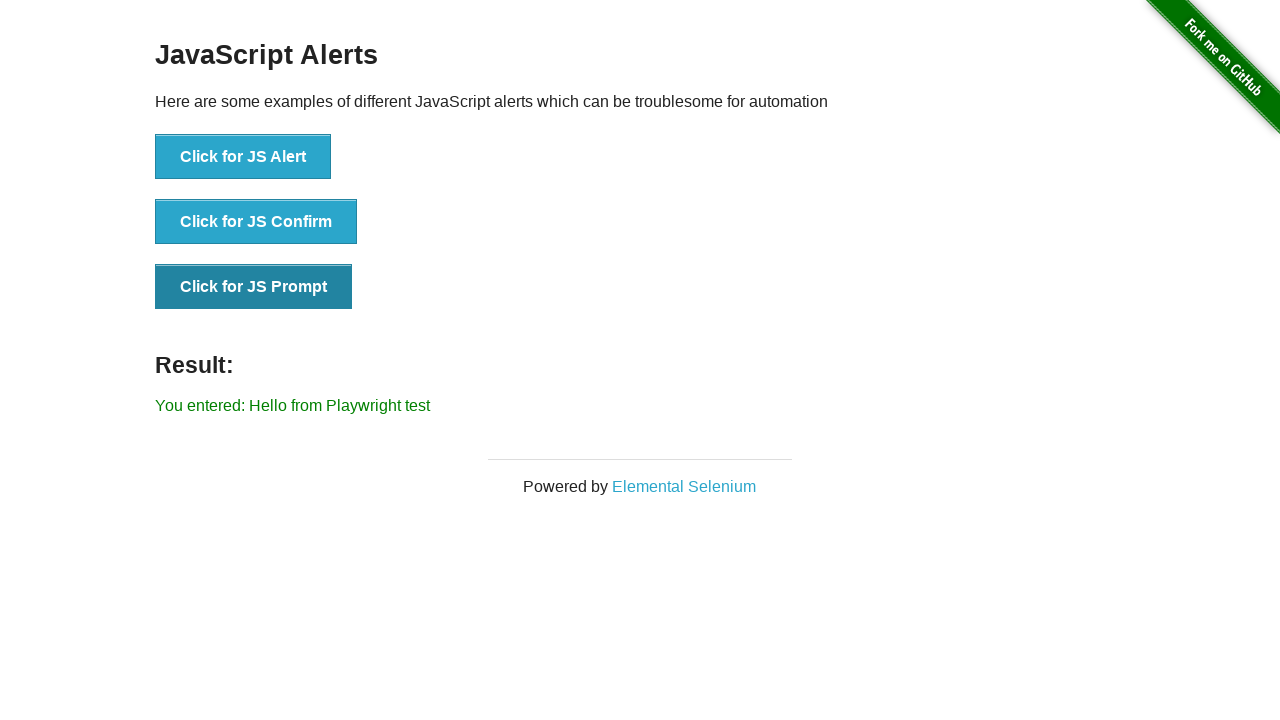

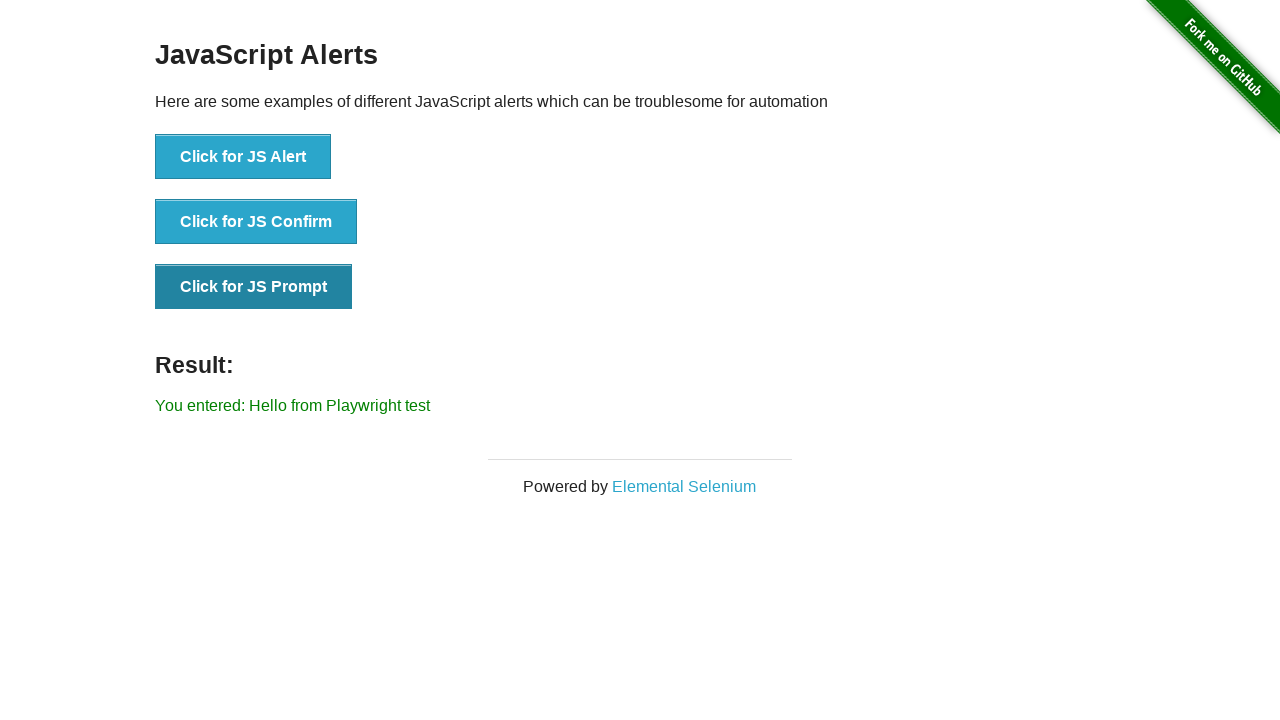